Tests calculator addition functionality by clicking 1 + 2 and verifying the result equals 3

Starting URL: https://testpages.eviltester.com/styled/apps/calculator.html

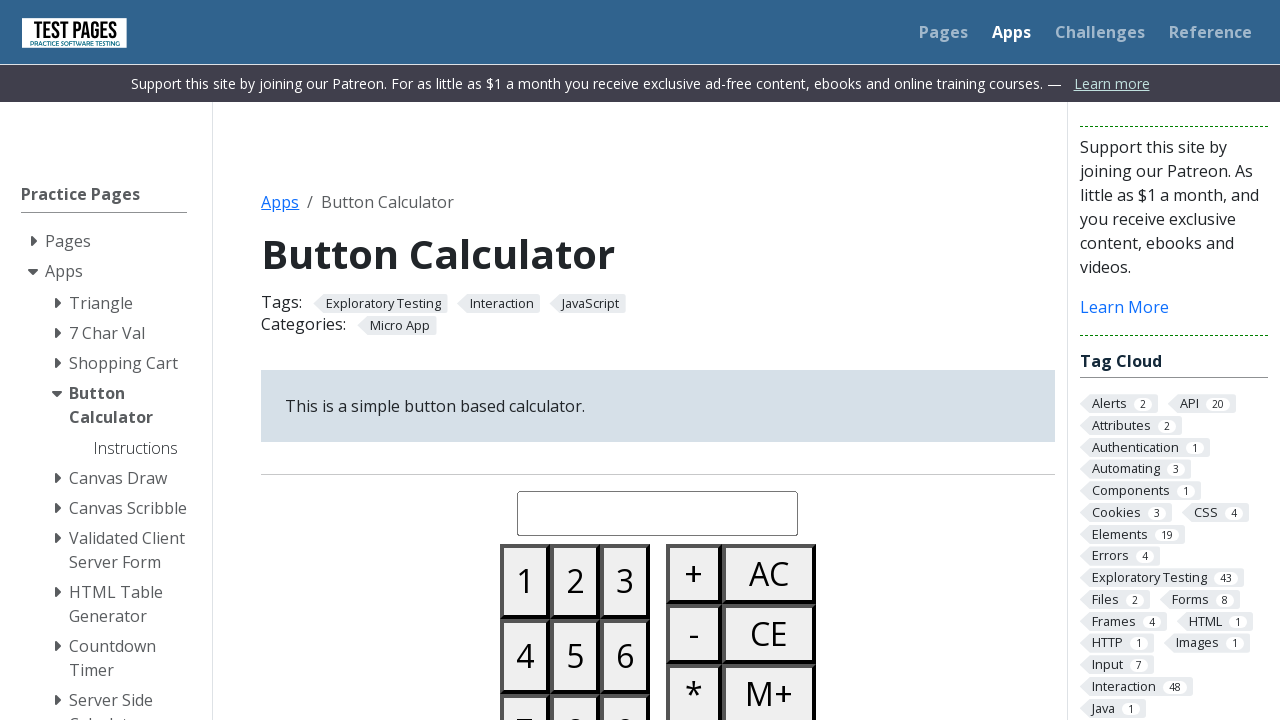

Clicked button 1 at (525, 581) on #button01
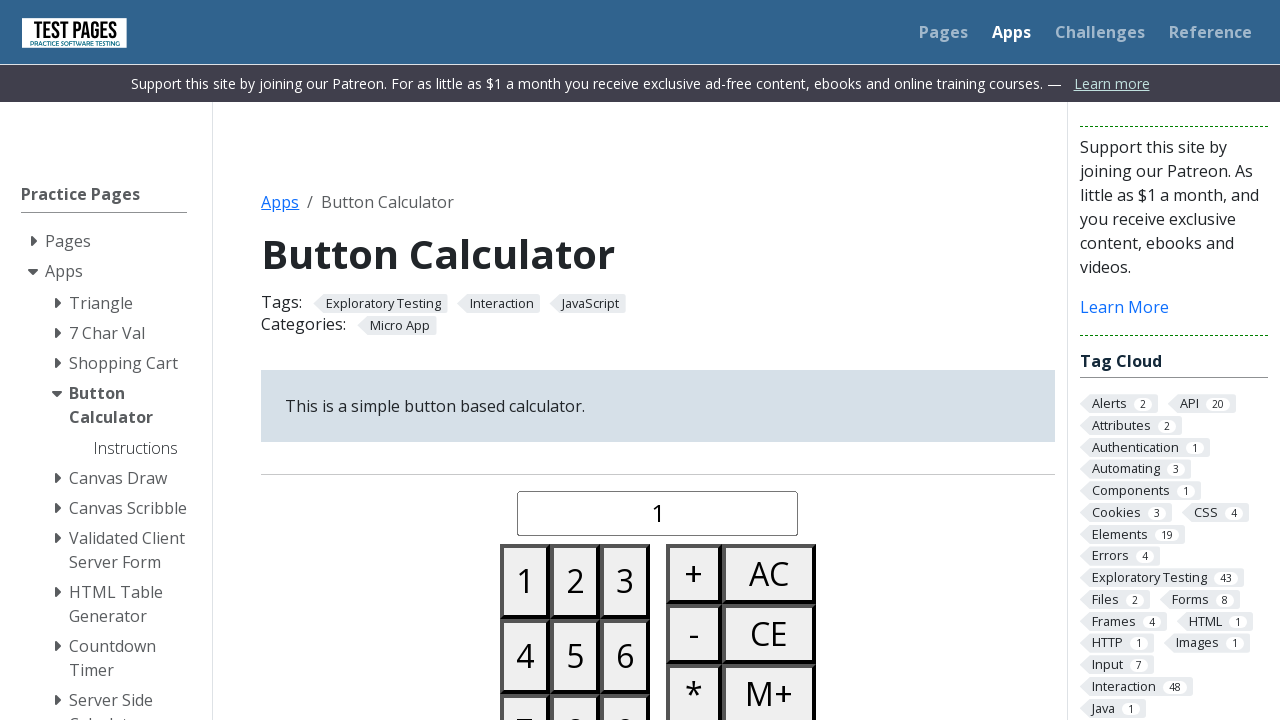

Clicked plus button at (694, 574) on #buttonplus
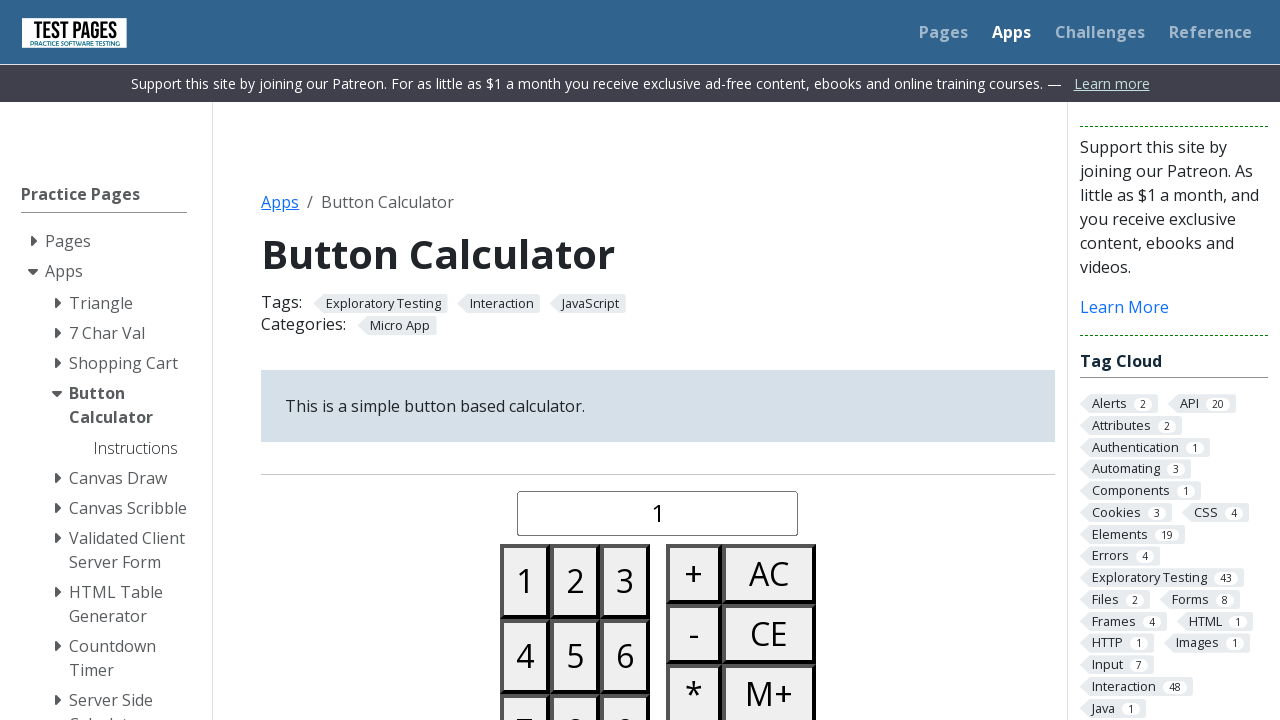

Clicked button 2 at (575, 581) on #button02
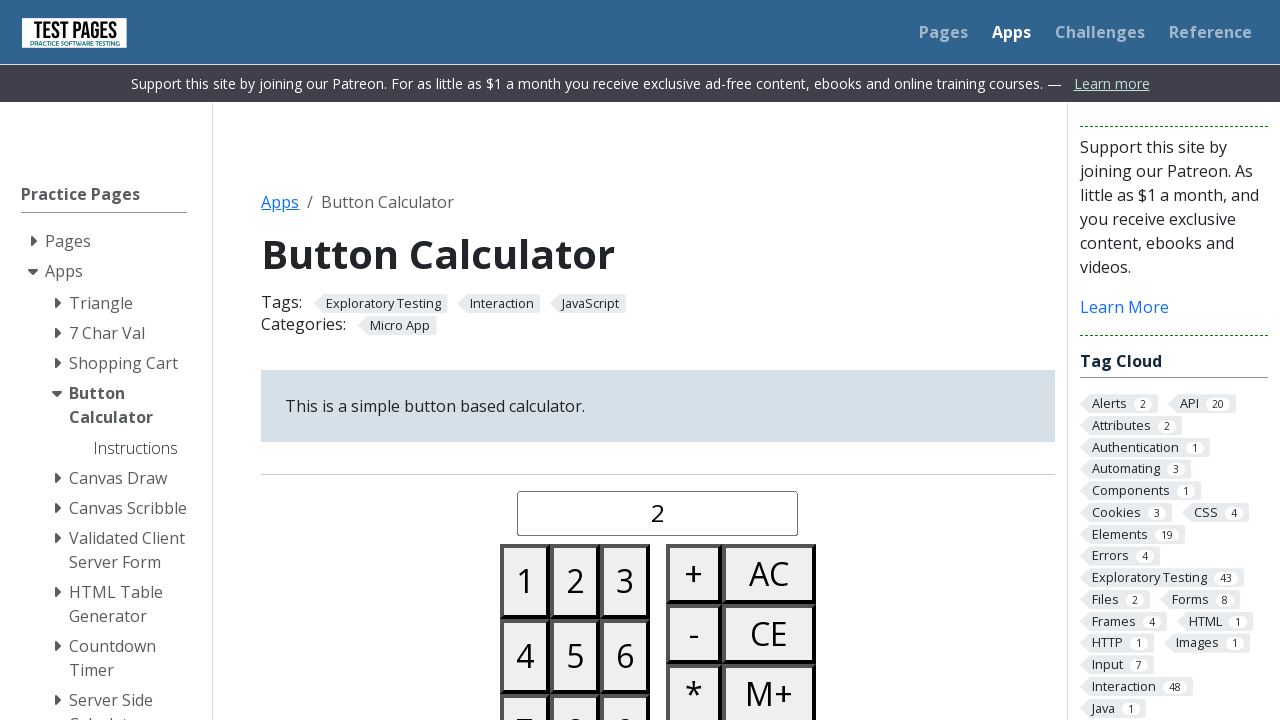

Clicked equals button at (694, 360) on #buttonequals
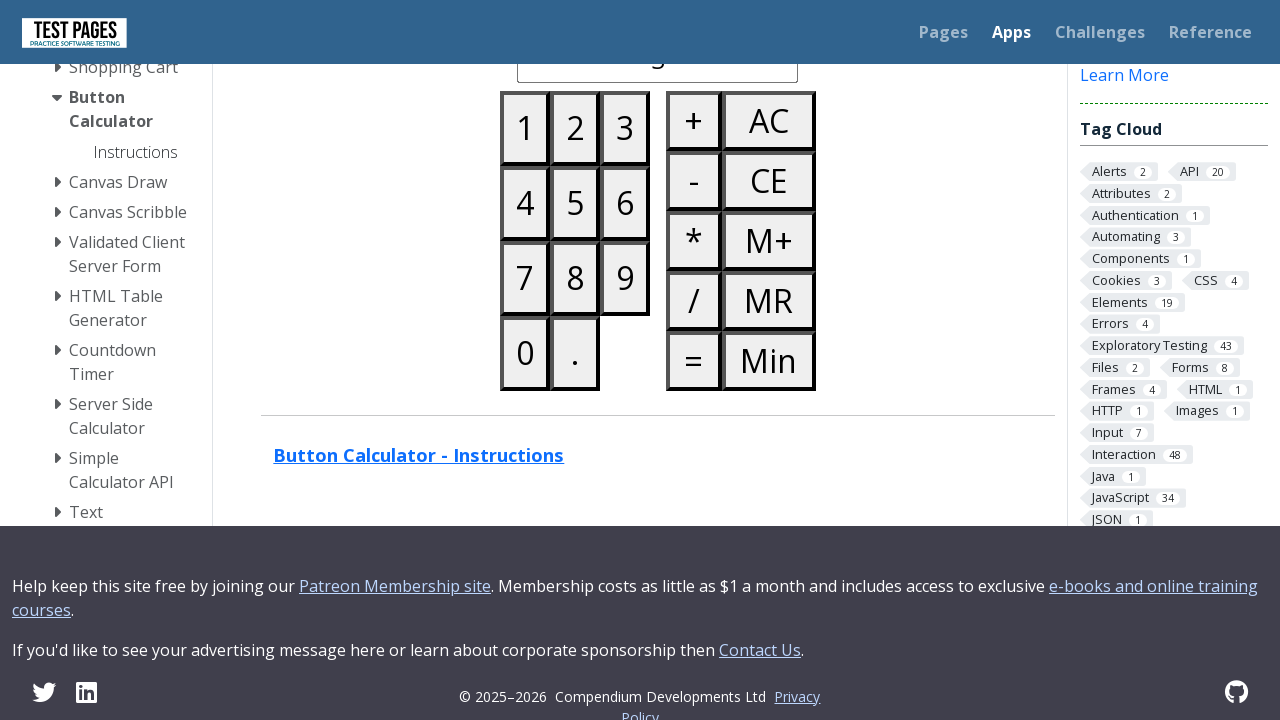

Calculator result display loaded
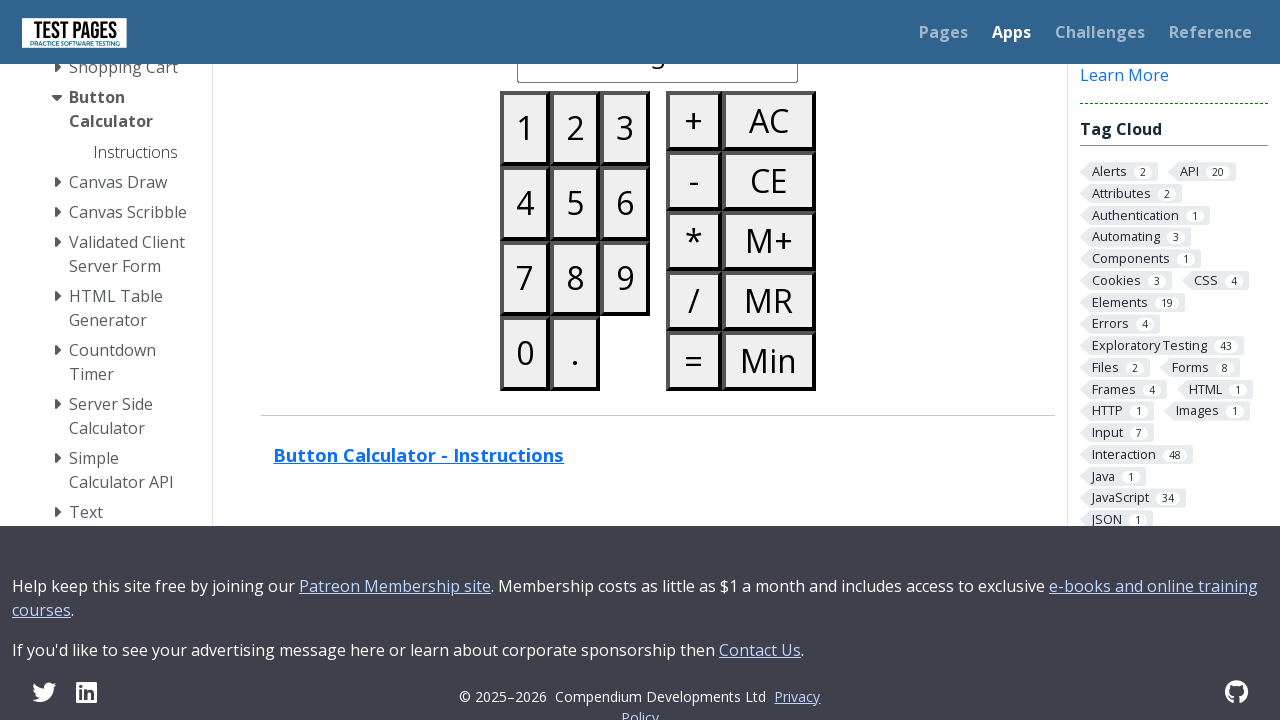

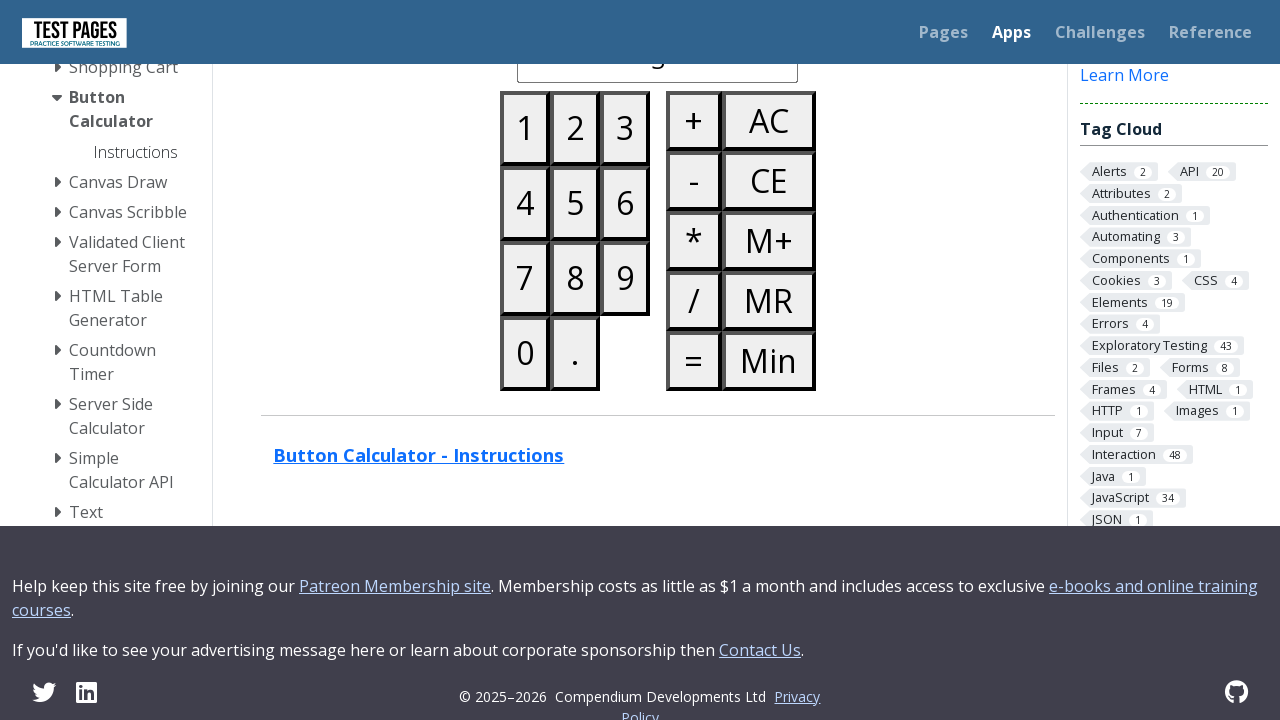